Tests JavaScript prompt alert functionality by clicking to open a prompt box, entering text into it, accepting the alert, and verifying the result text is displayed on the page.

Starting URL: http://demo.automationtesting.in/Alerts.html

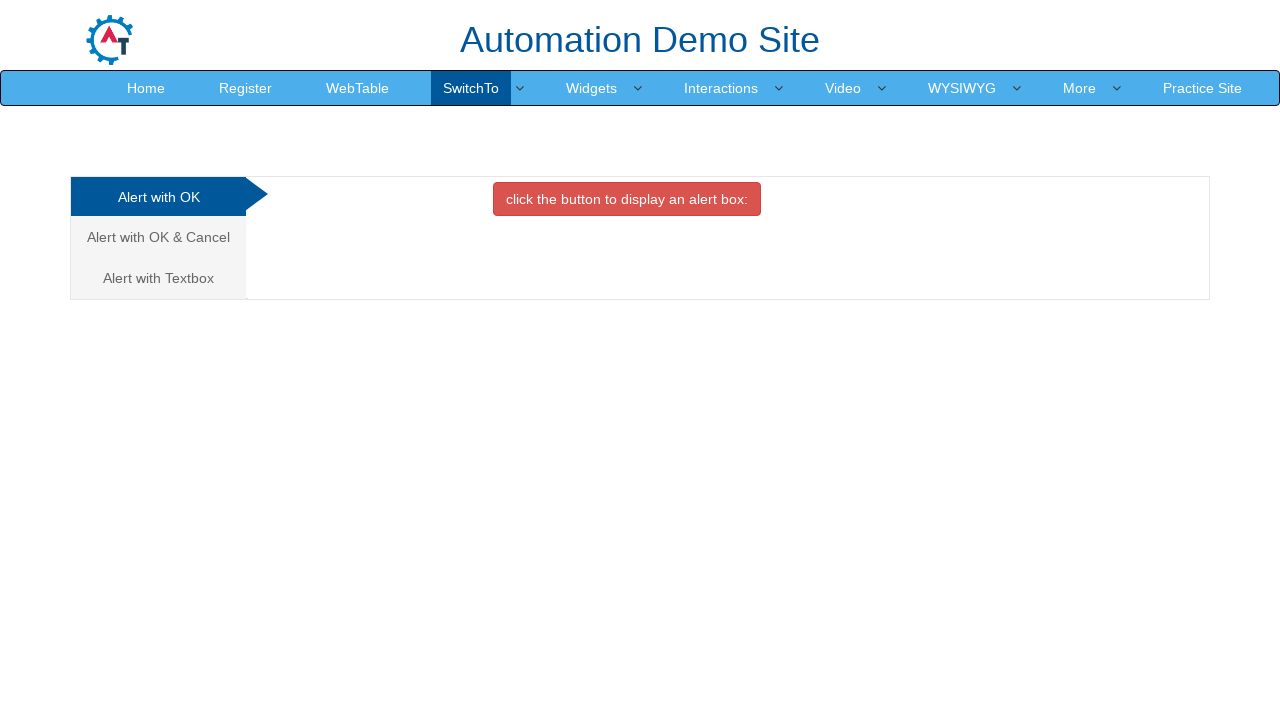

Clicked on 'Alert with Textbox' tab to switch to prompt alert section at (158, 278) on xpath=//a[text()='Alert with Textbox ']
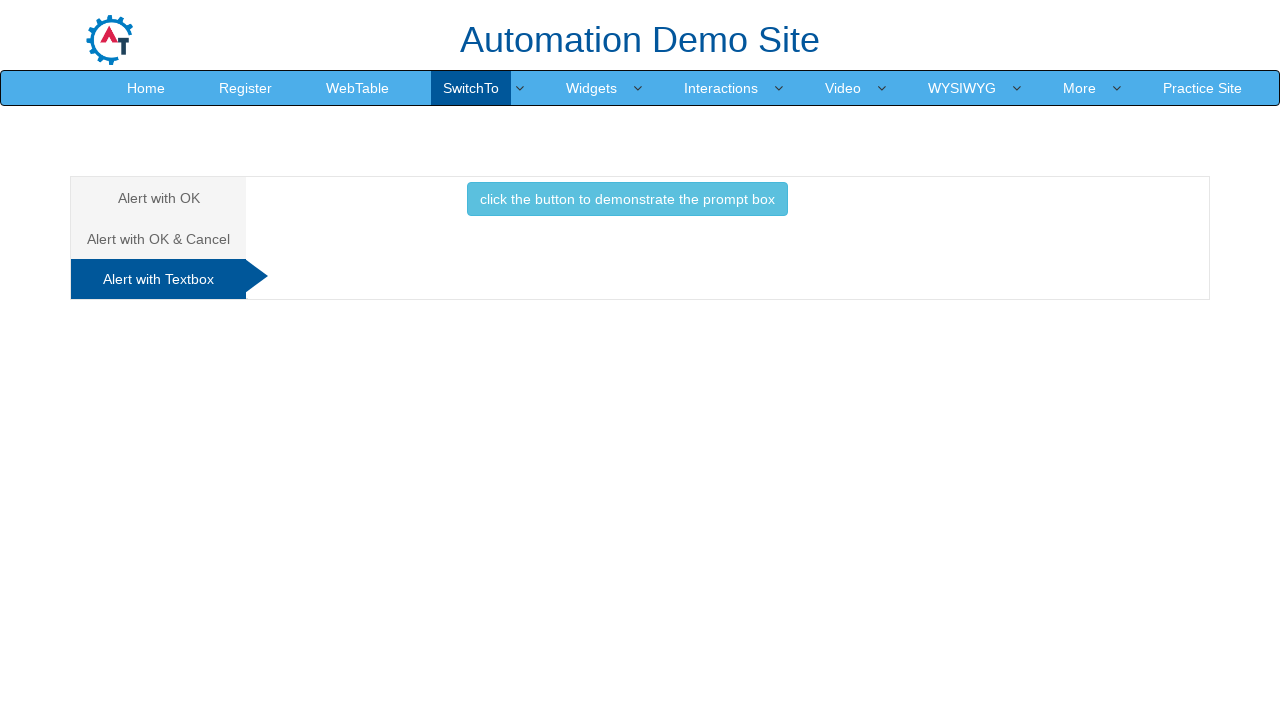

Clicked button to trigger the prompt alert at (627, 199) on xpath=//button[text()='click the button to demonstrate the prompt box ']
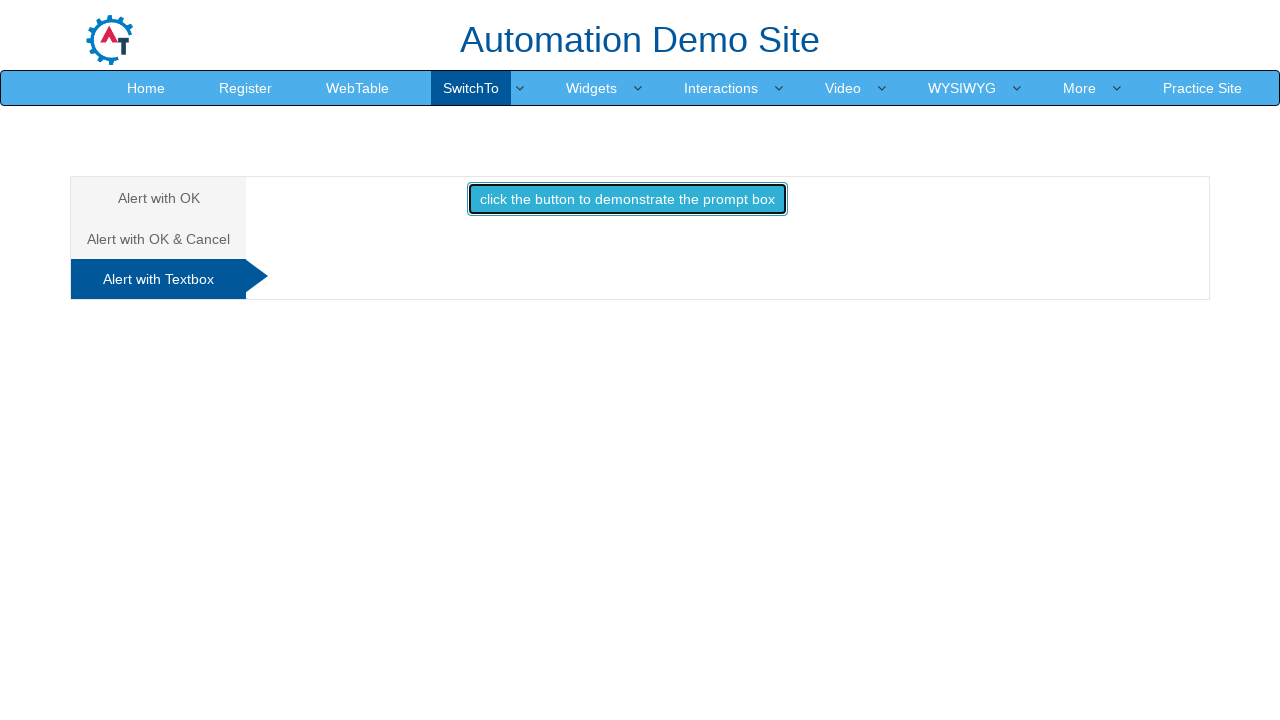

Set up dialog handler to accept prompt with text 'bharathi'
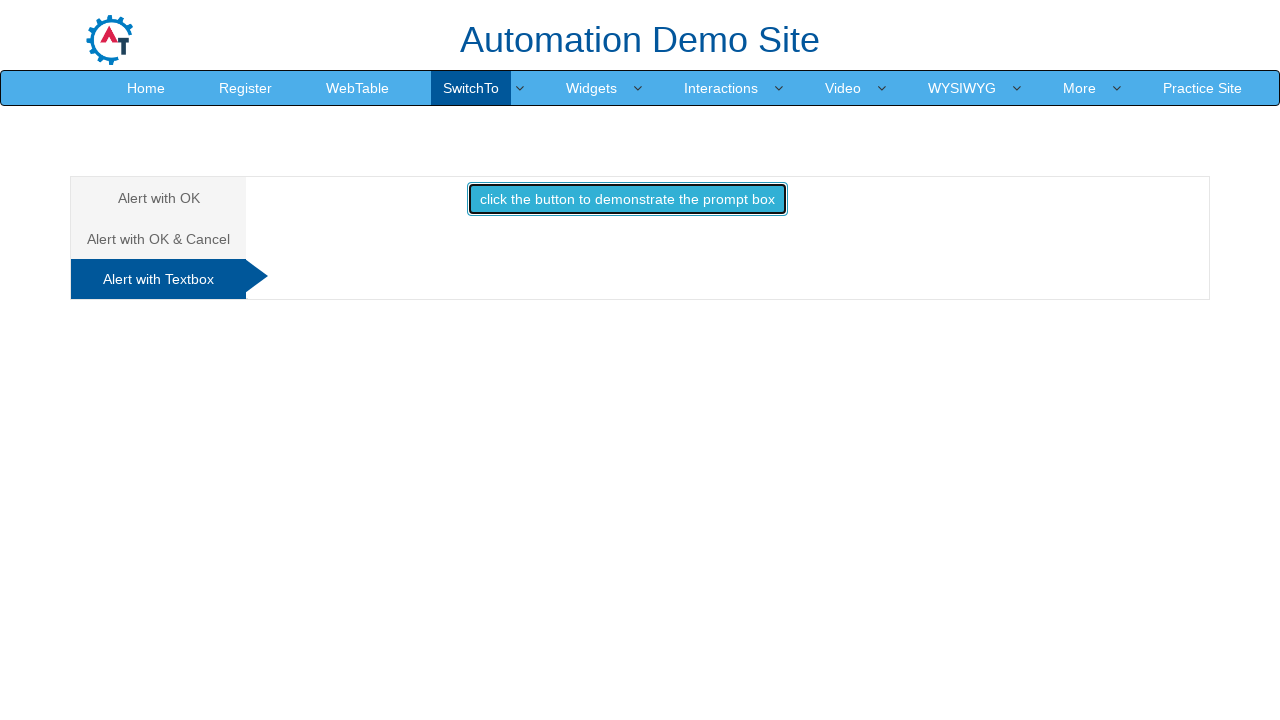

Clicked button again to trigger prompt dialog with handler ready at (627, 199) on xpath=//button[text()='click the button to demonstrate the prompt box ']
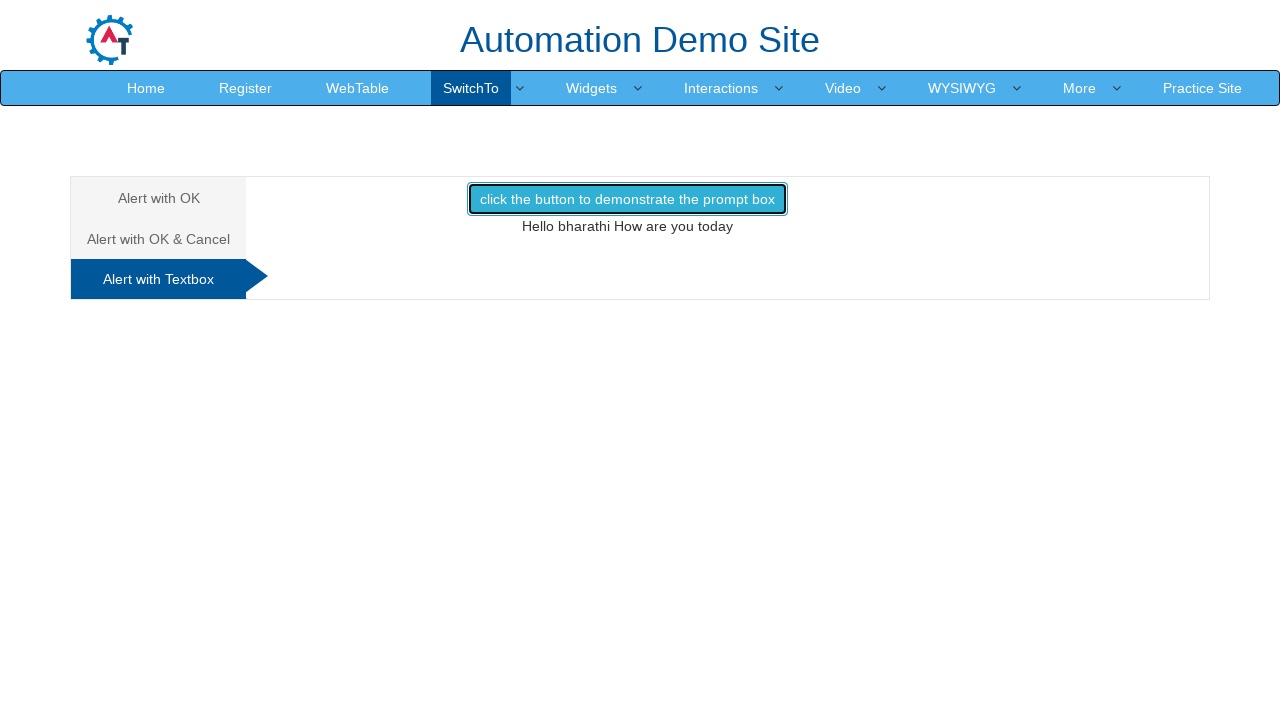

Verified result text displayed on the page
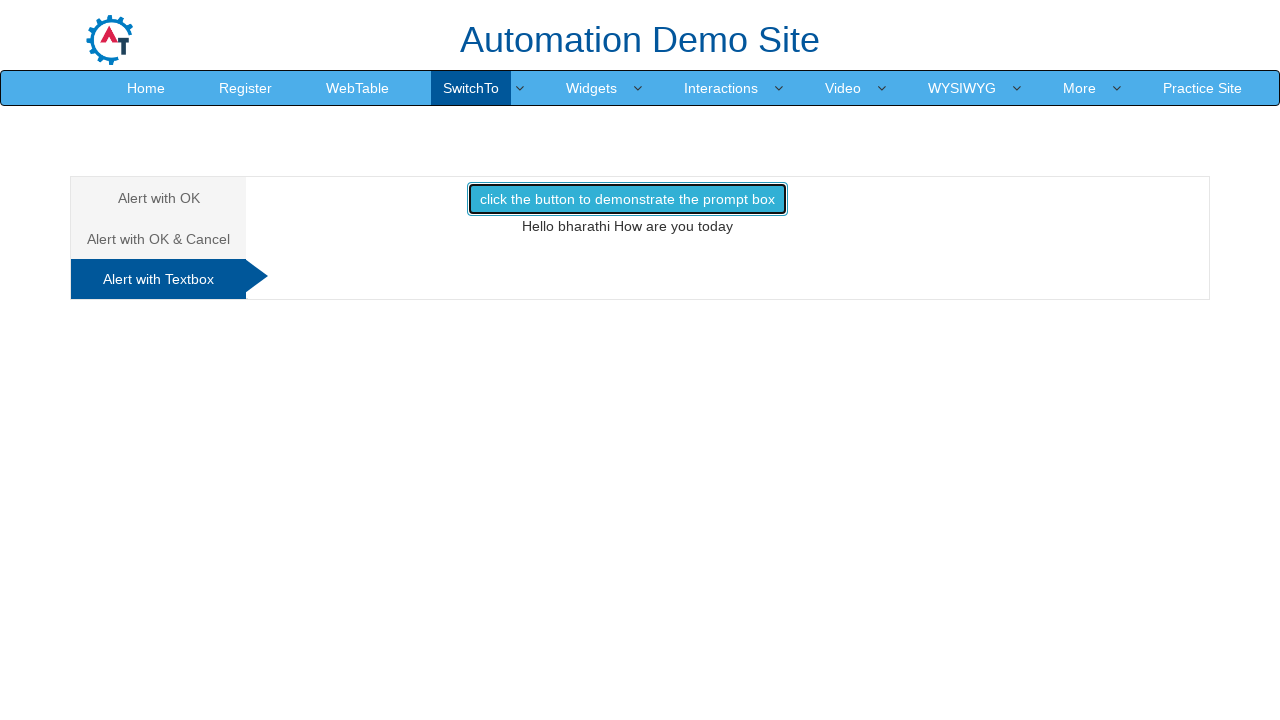

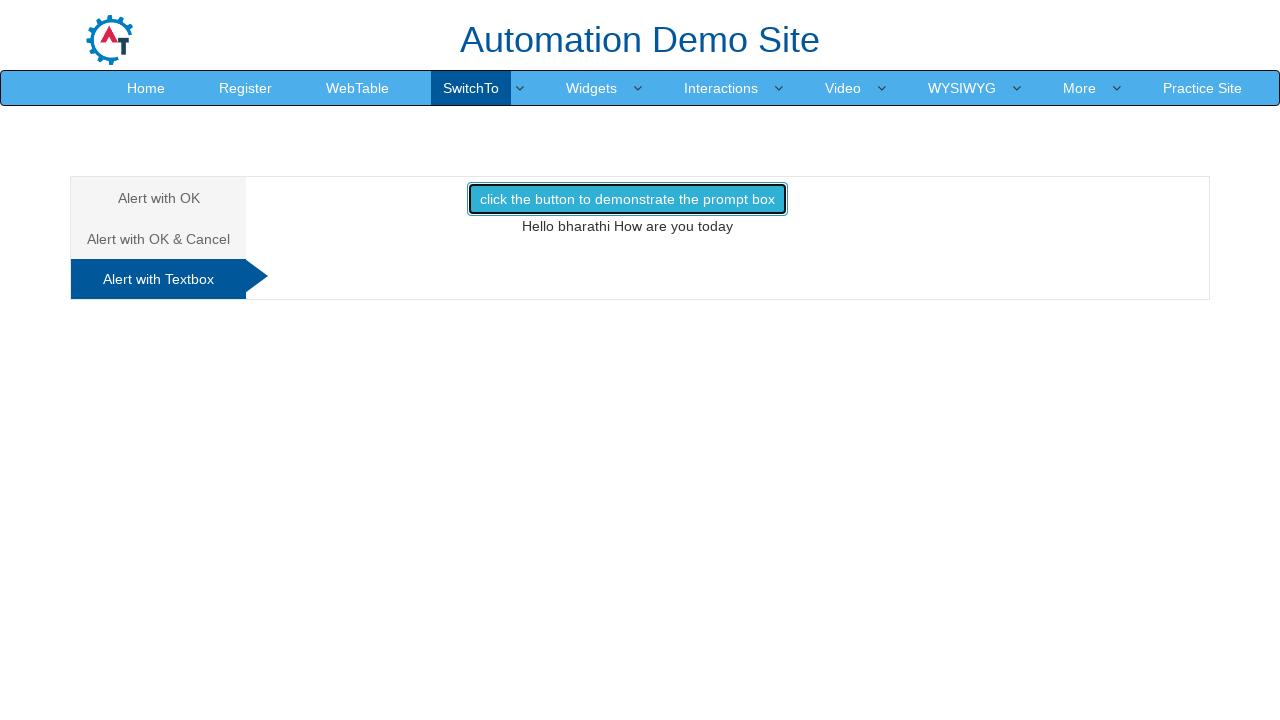